Tests a slow calculator web application by setting a delay, performing an addition (7 + 8), and verifying the result equals 15

Starting URL: https://bonigarcia.dev/selenium-webdriver-java/slow-calculator.html

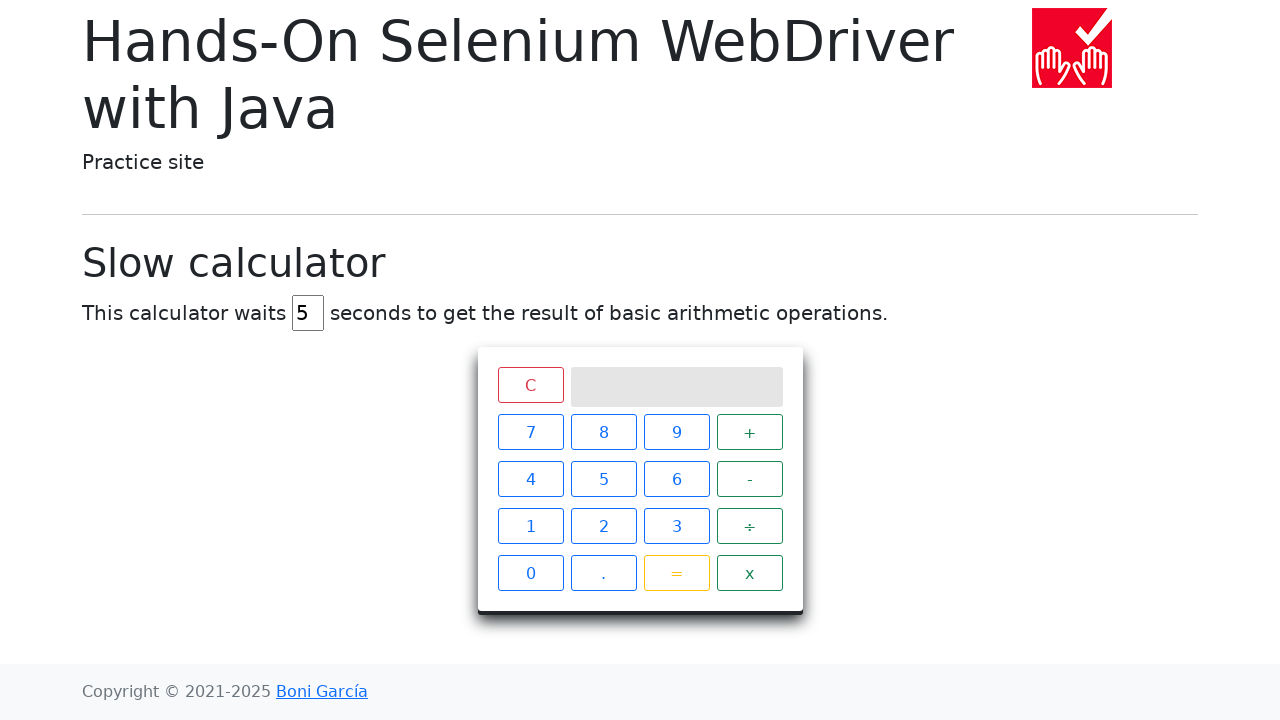

Located delay input field
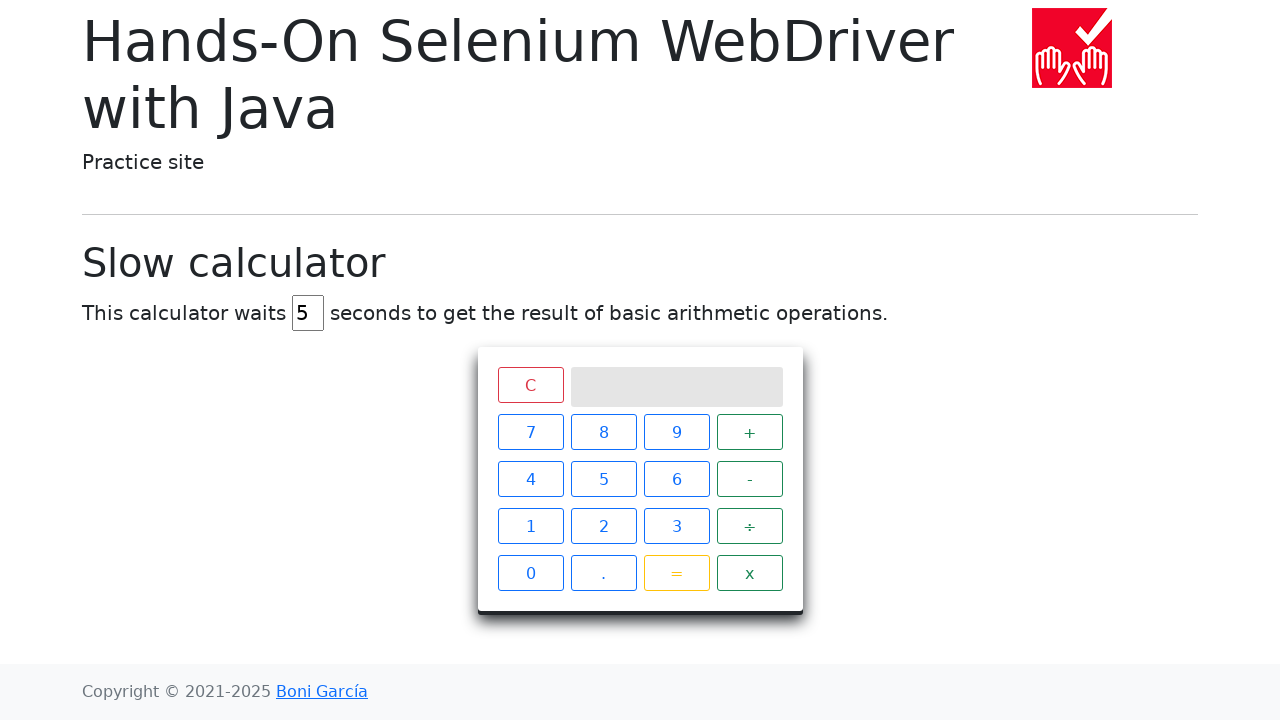

Cleared delay input field on #delay
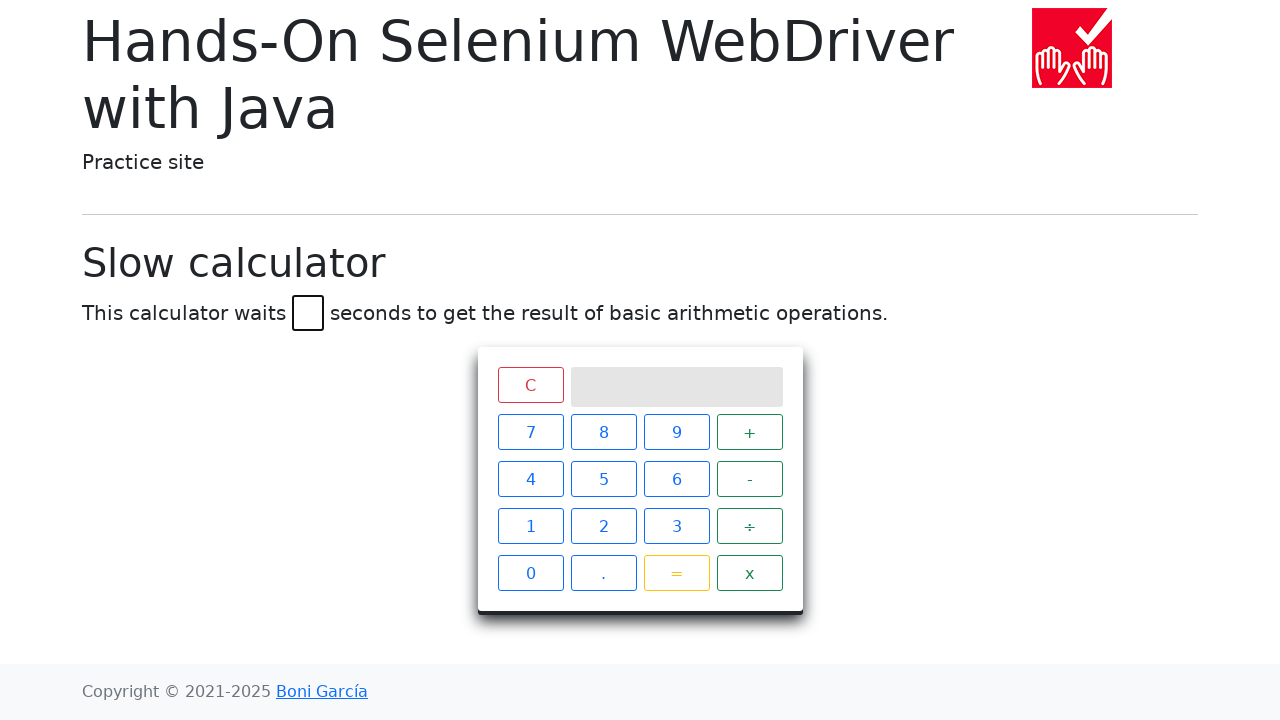

Set delay to 45 seconds on #delay
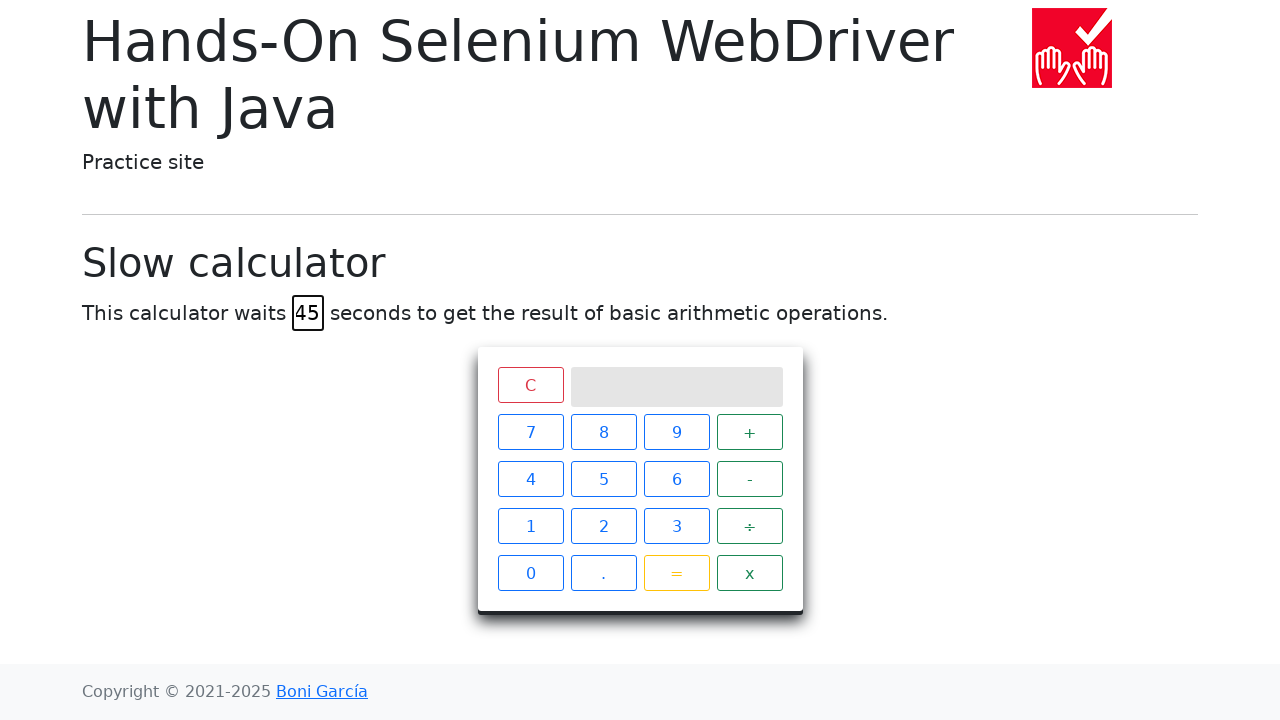

Clicked number 7 at (530, 432) on xpath=//span[text()='7']
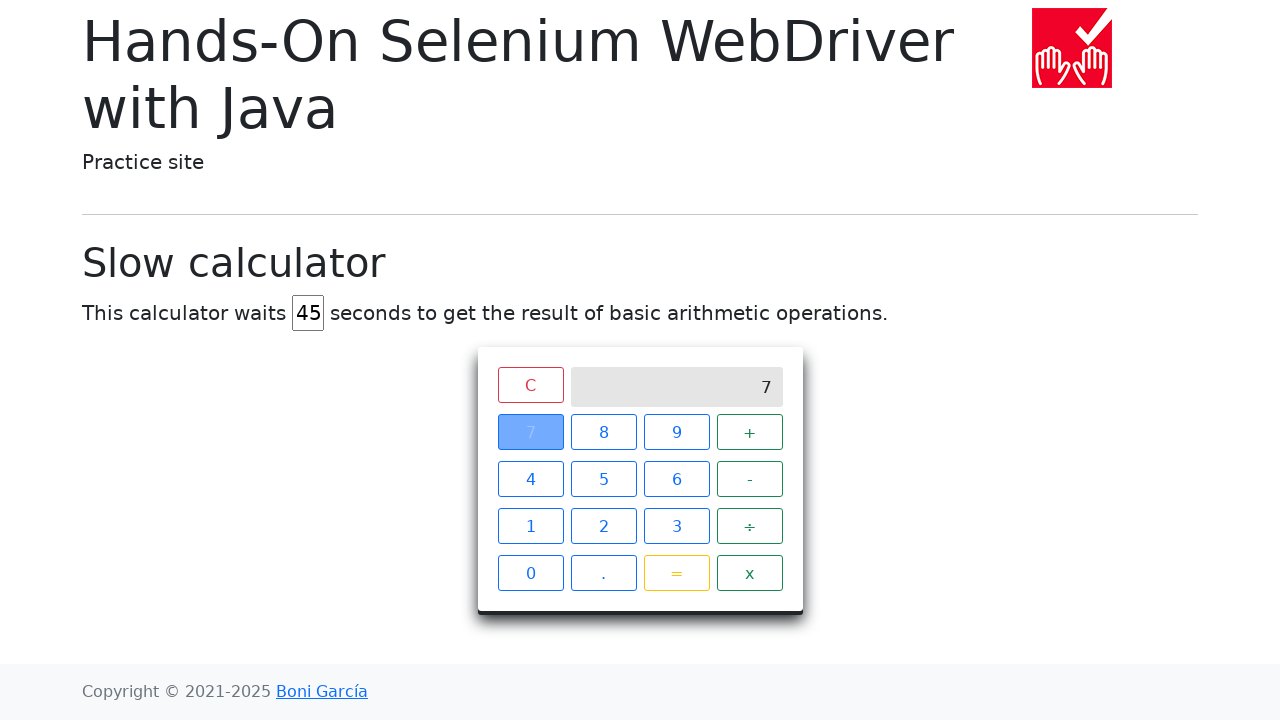

Clicked addition operator at (750, 432) on xpath=//span[text()='+']
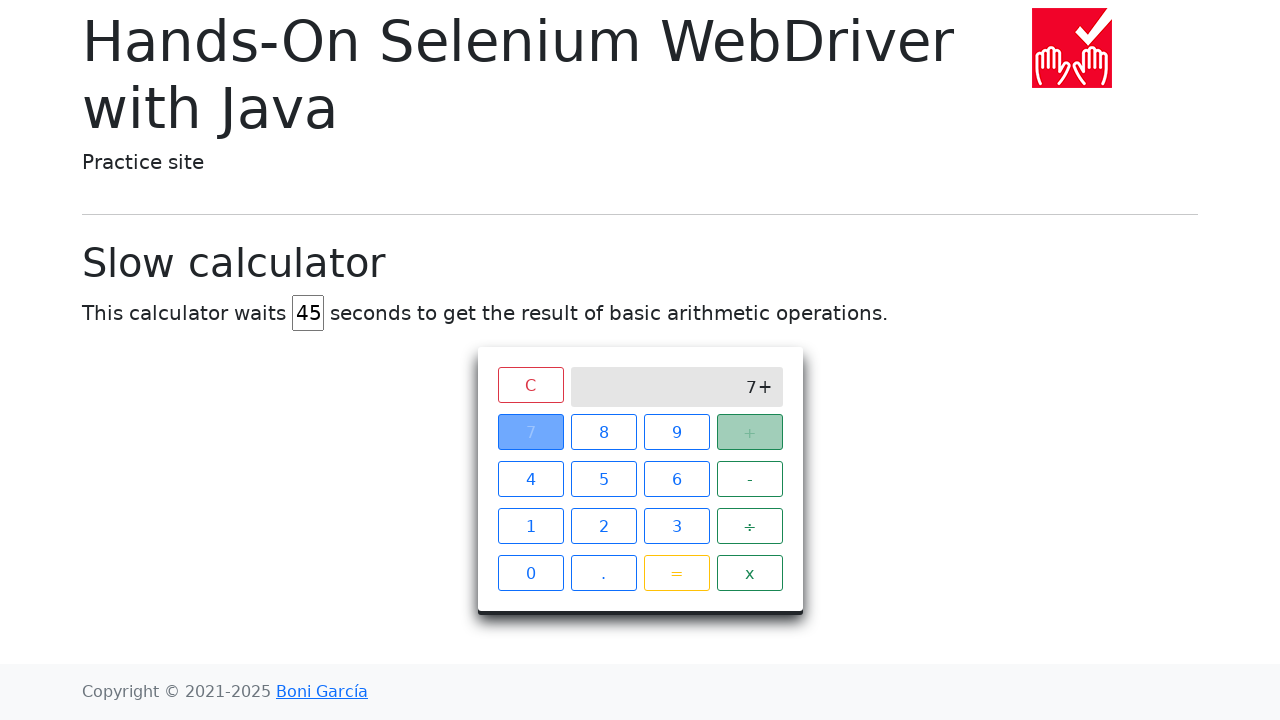

Clicked number 8 at (604, 432) on xpath=//span[text()='8']
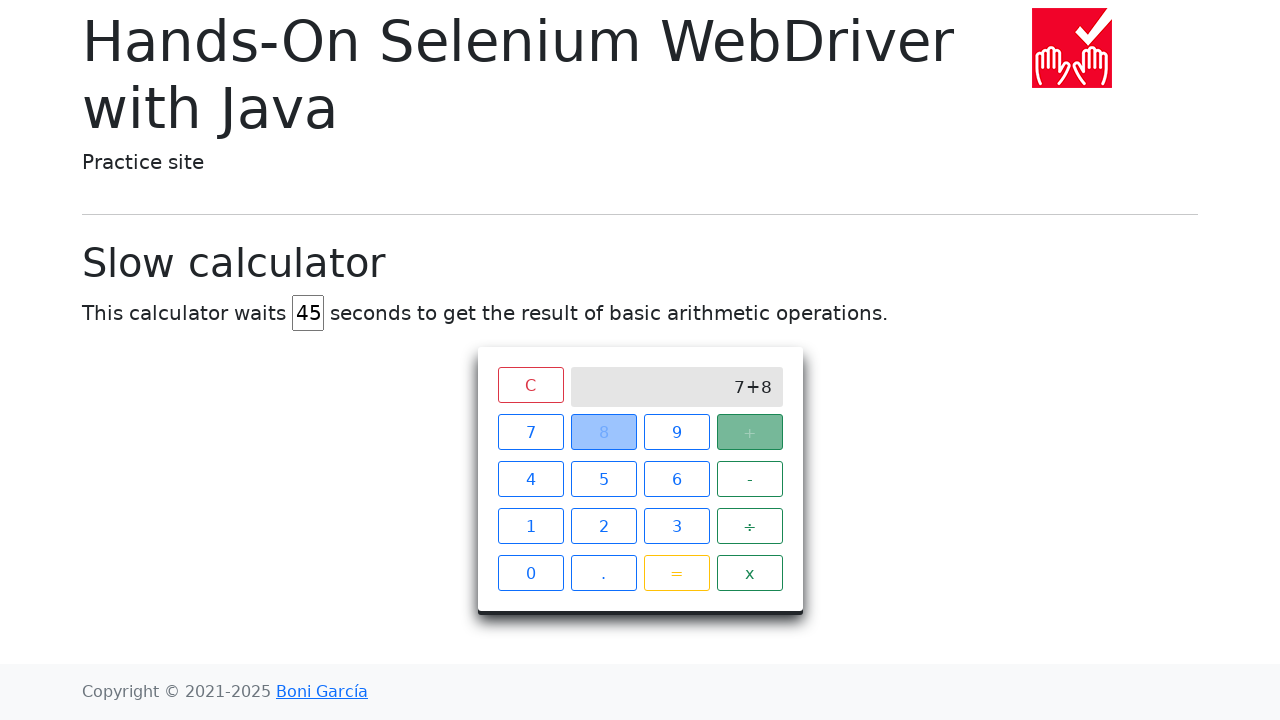

Clicked equals button to execute calculation at (676, 573) on xpath=//span[text()='=']
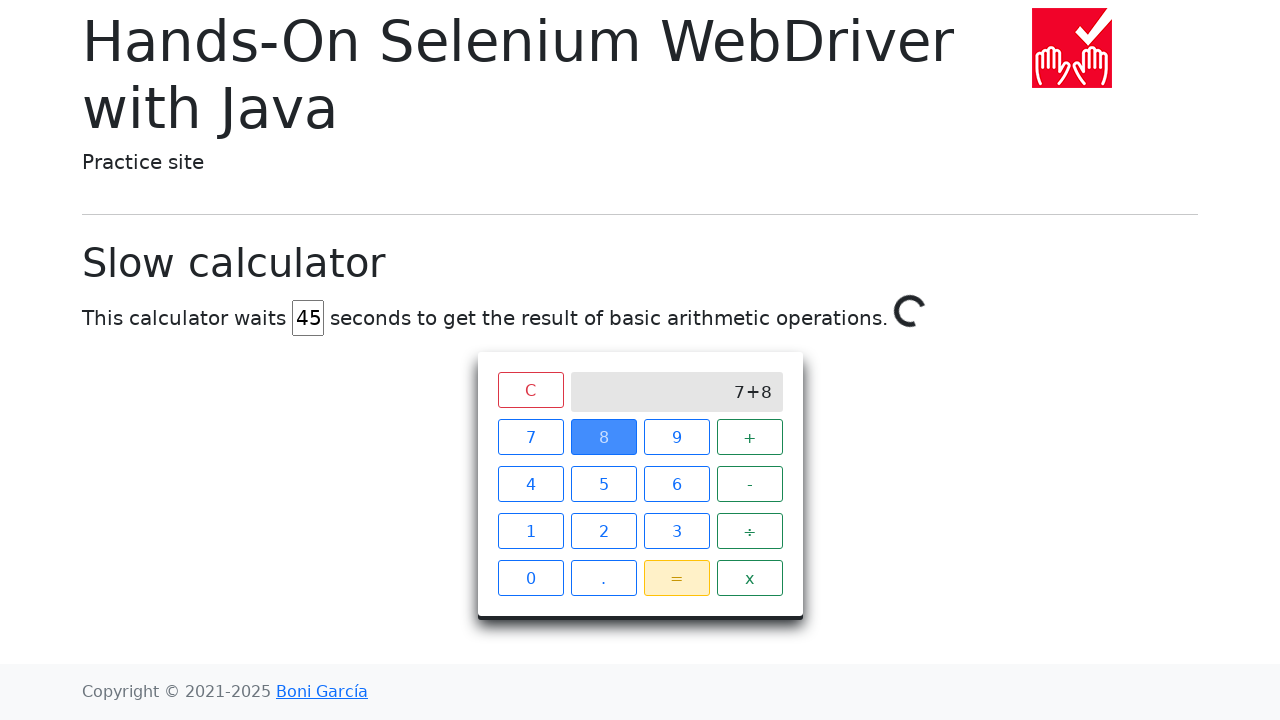

Waited 45 seconds for calculator computation
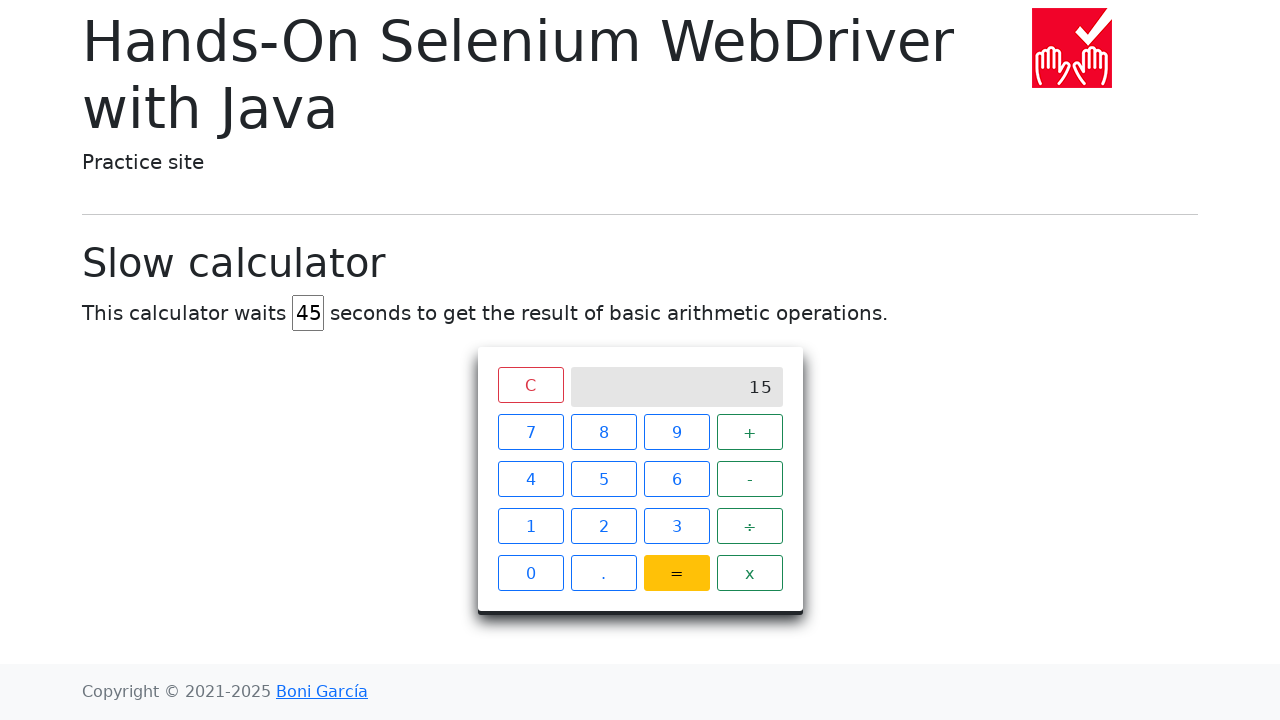

Retrieved result from calculator screen: 15
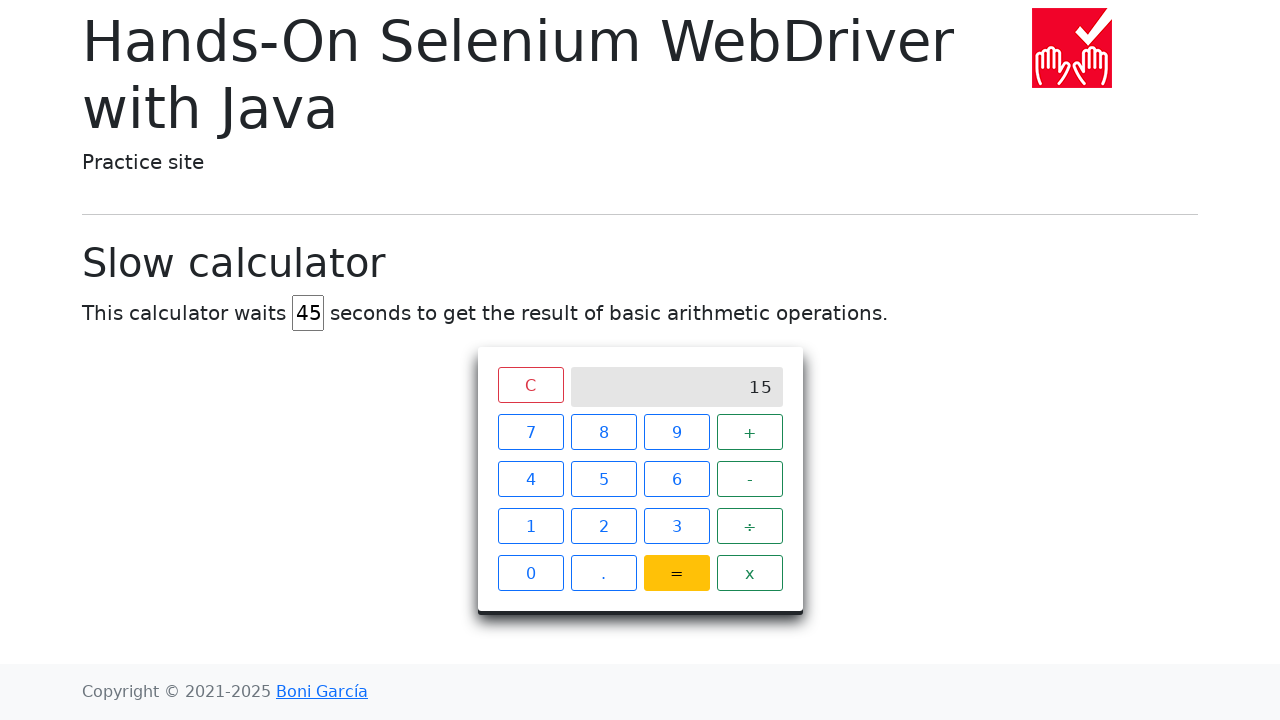

Verified calculation result equals 15
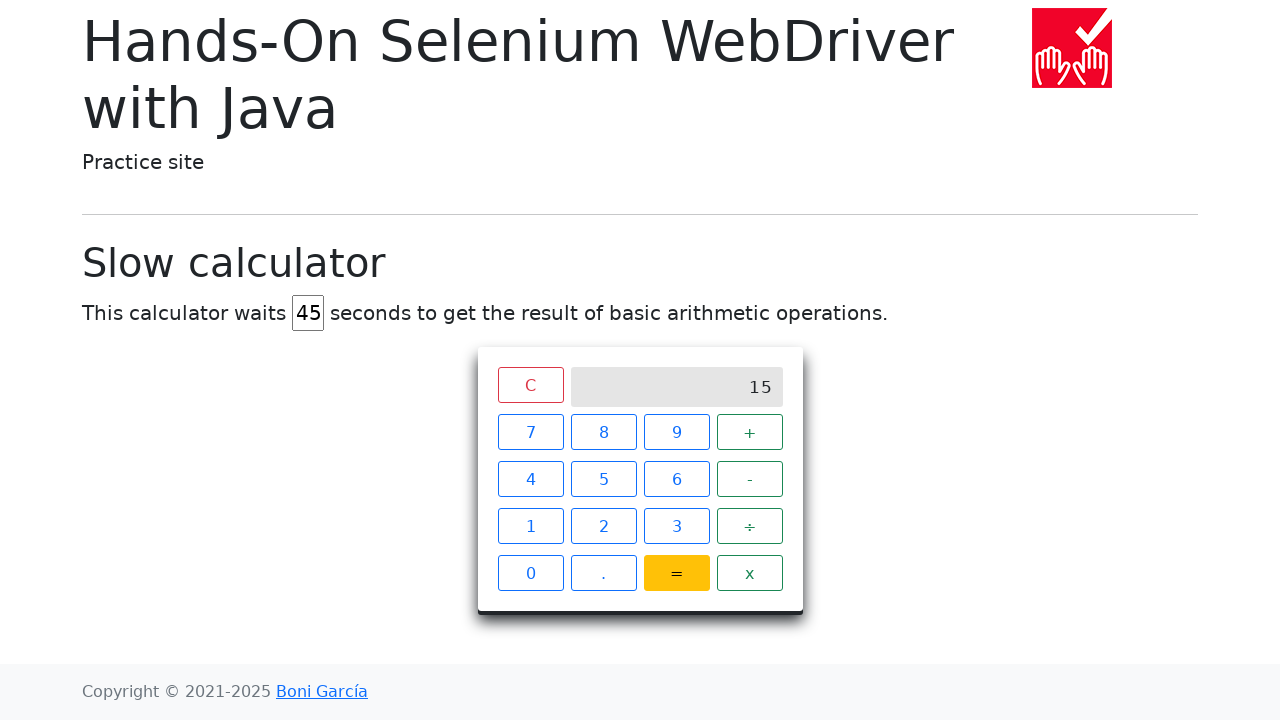

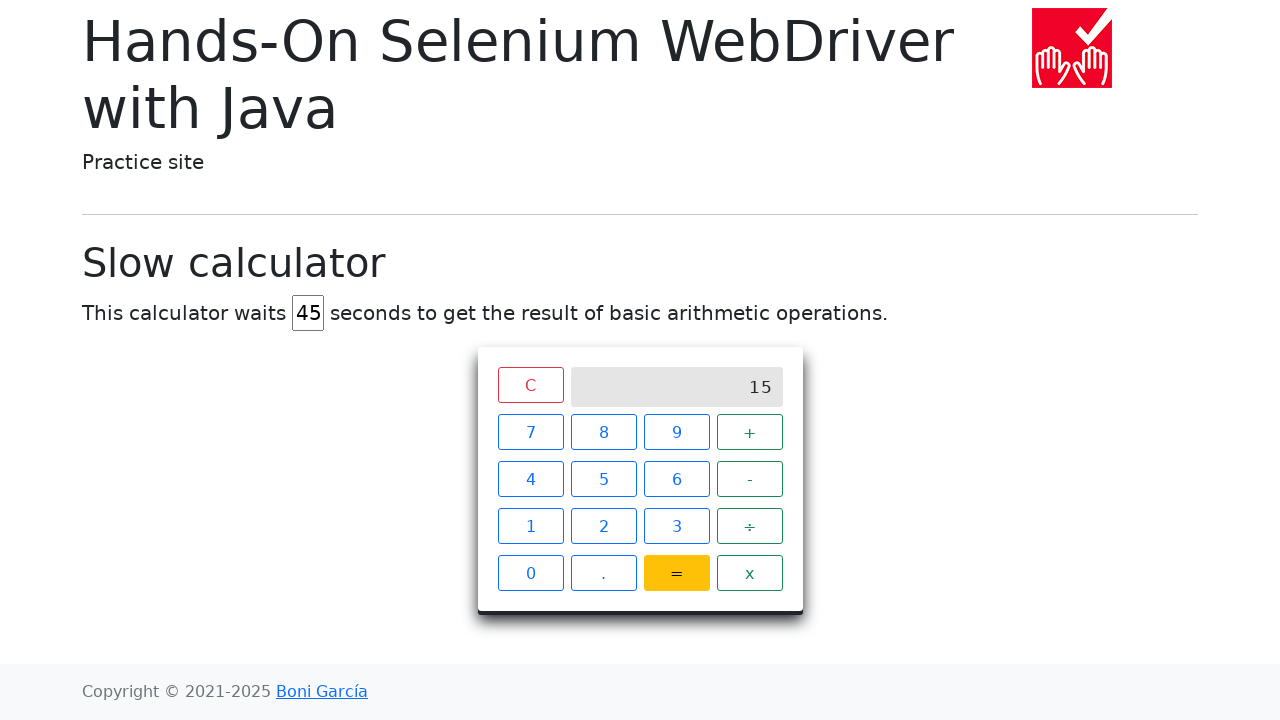